Tests various WebElement methods on the Saucedemo login page by interacting with form elements and retrieving their properties

Starting URL: https://www.saucedemo.com/

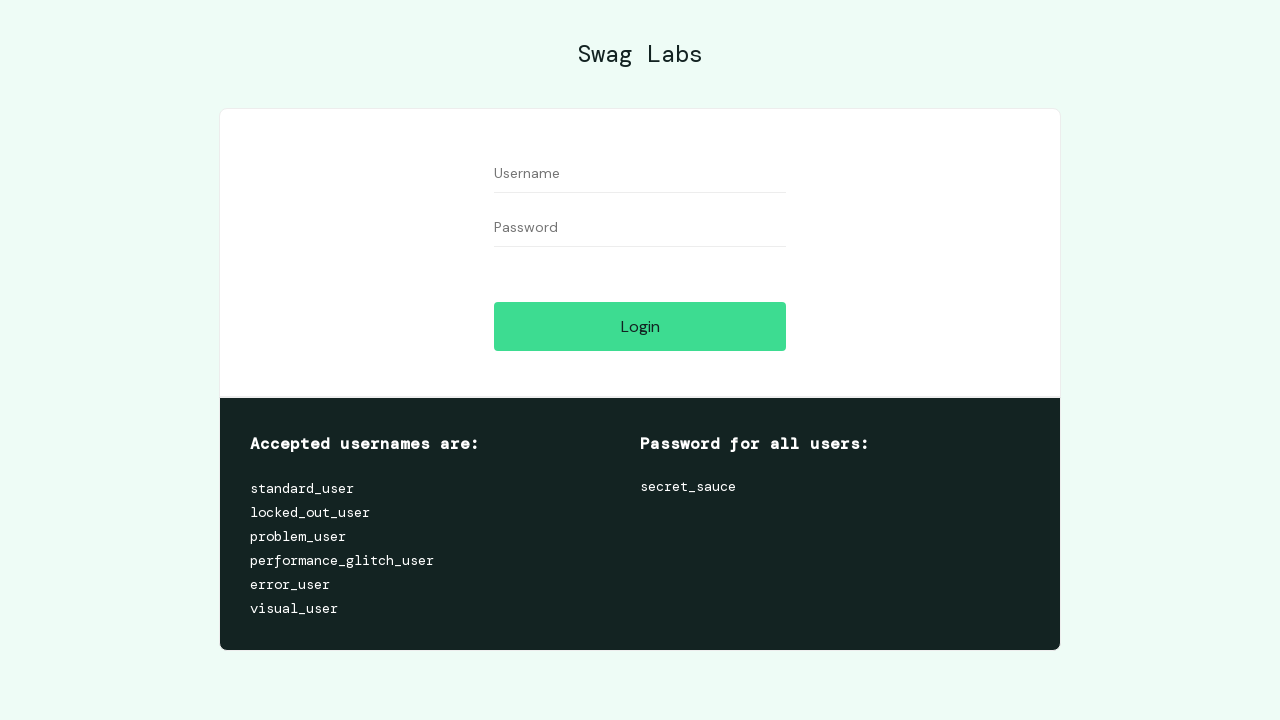

Entered 'prudhvi' in username field on #user-name
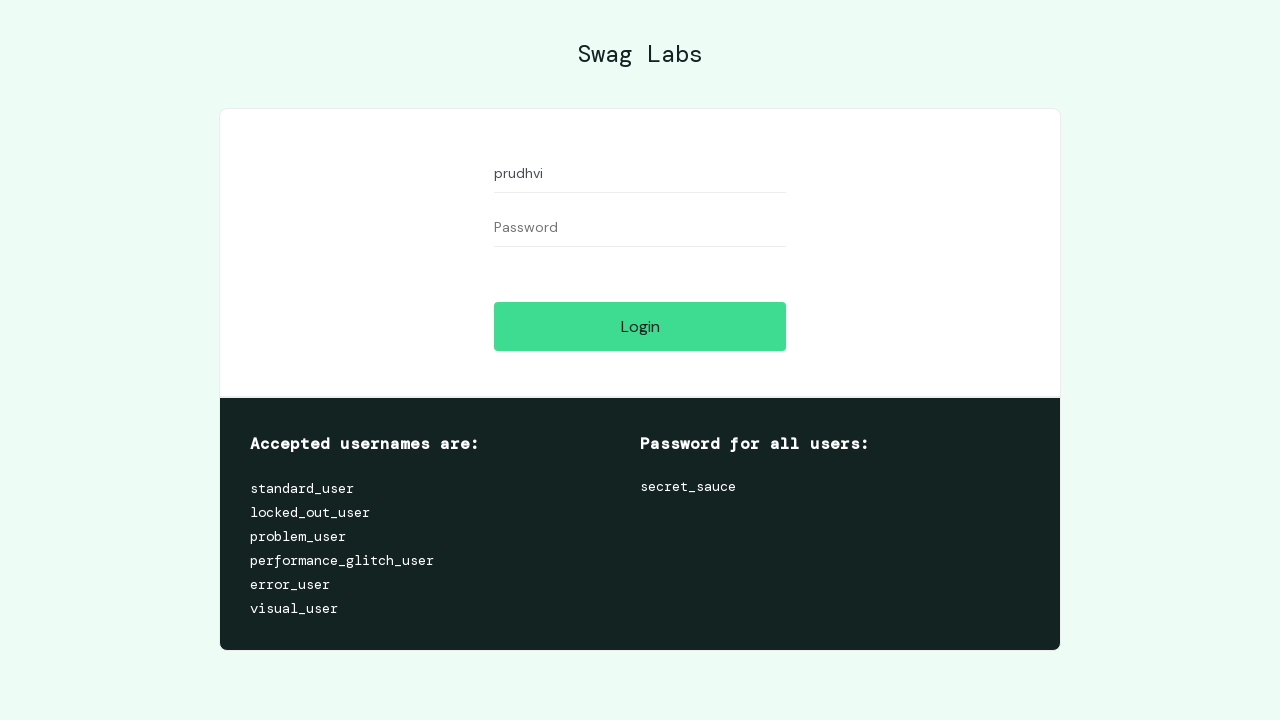

Cleared username field on #user-name
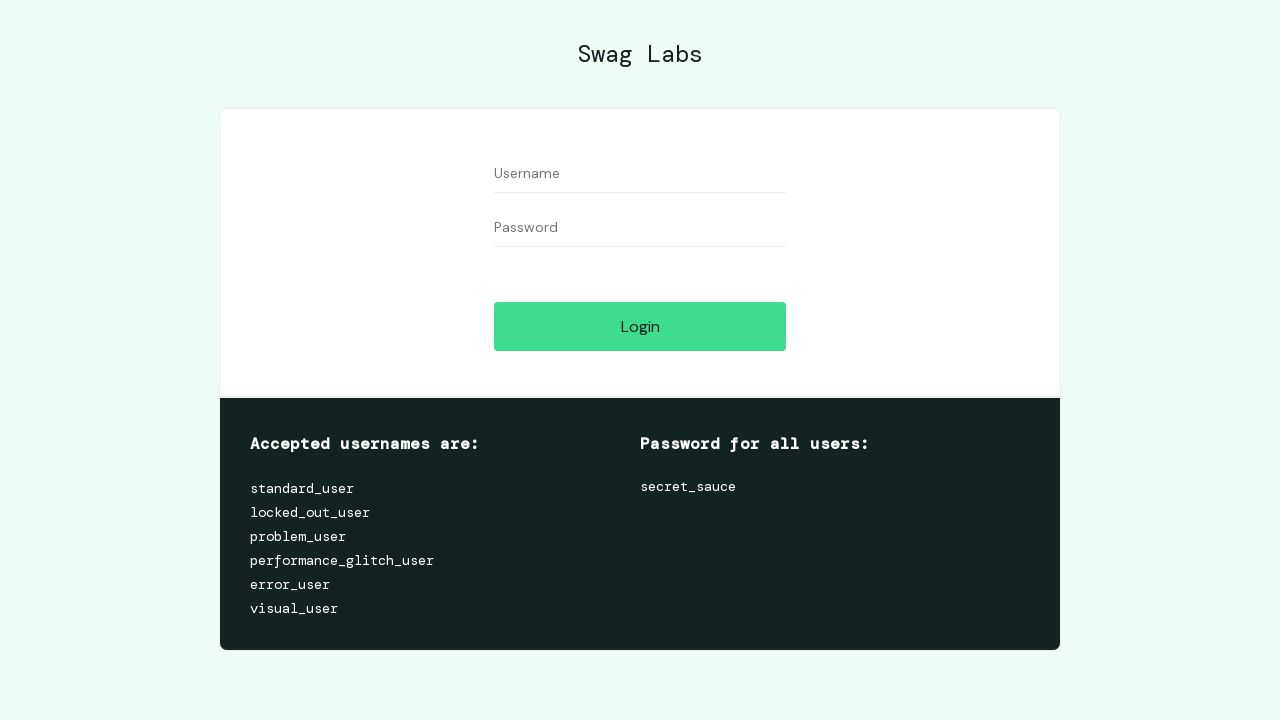

Retrieved placeholder attribute from username field
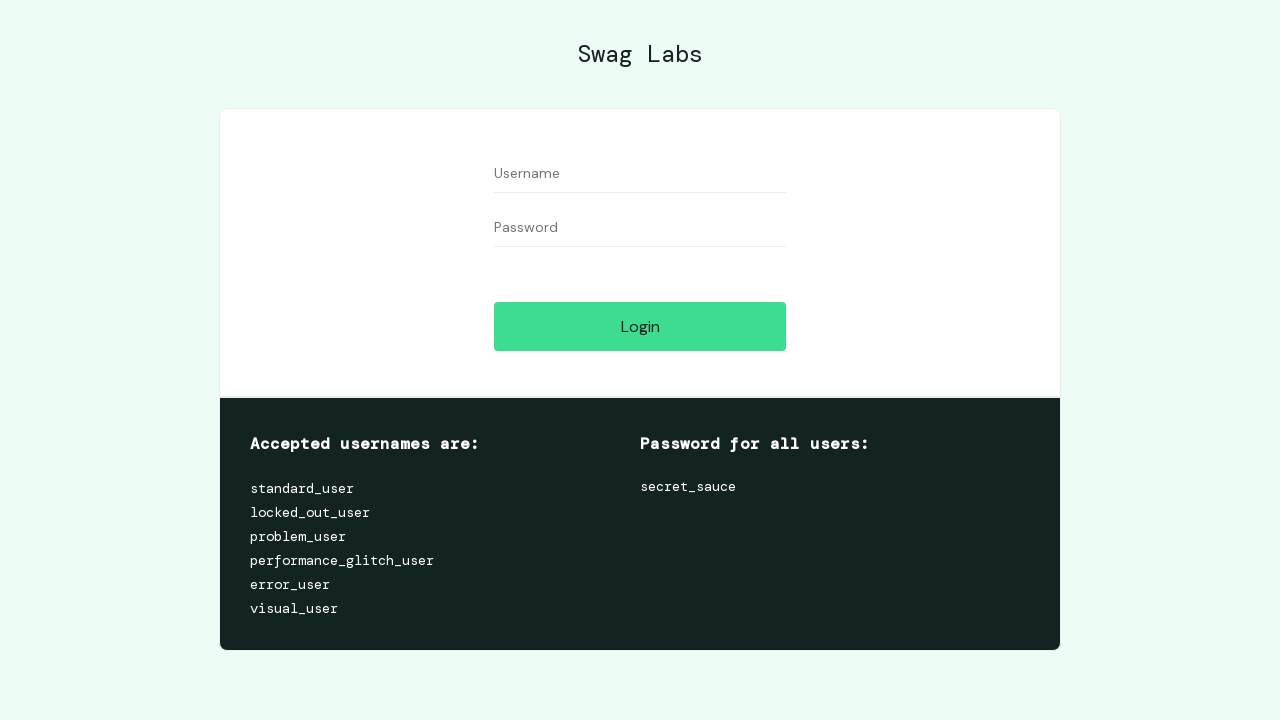

Retrieved computed background color CSS value
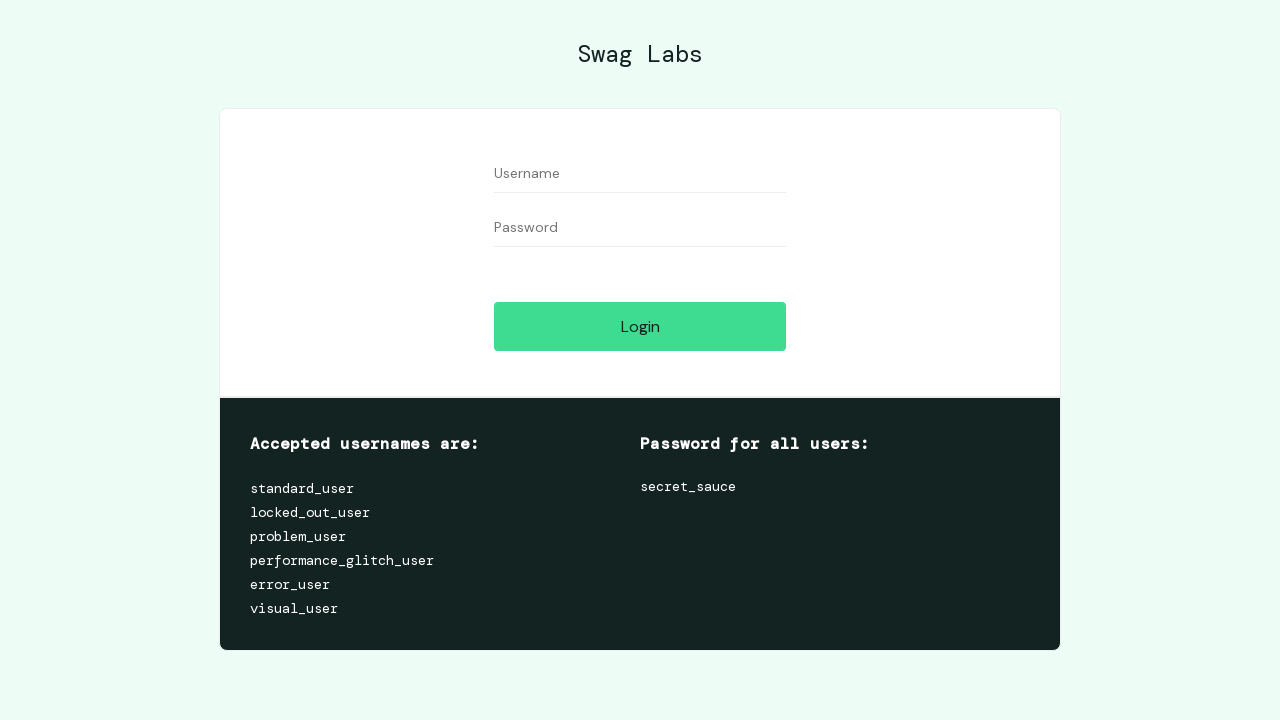

Retrieved text content from login credentials heading
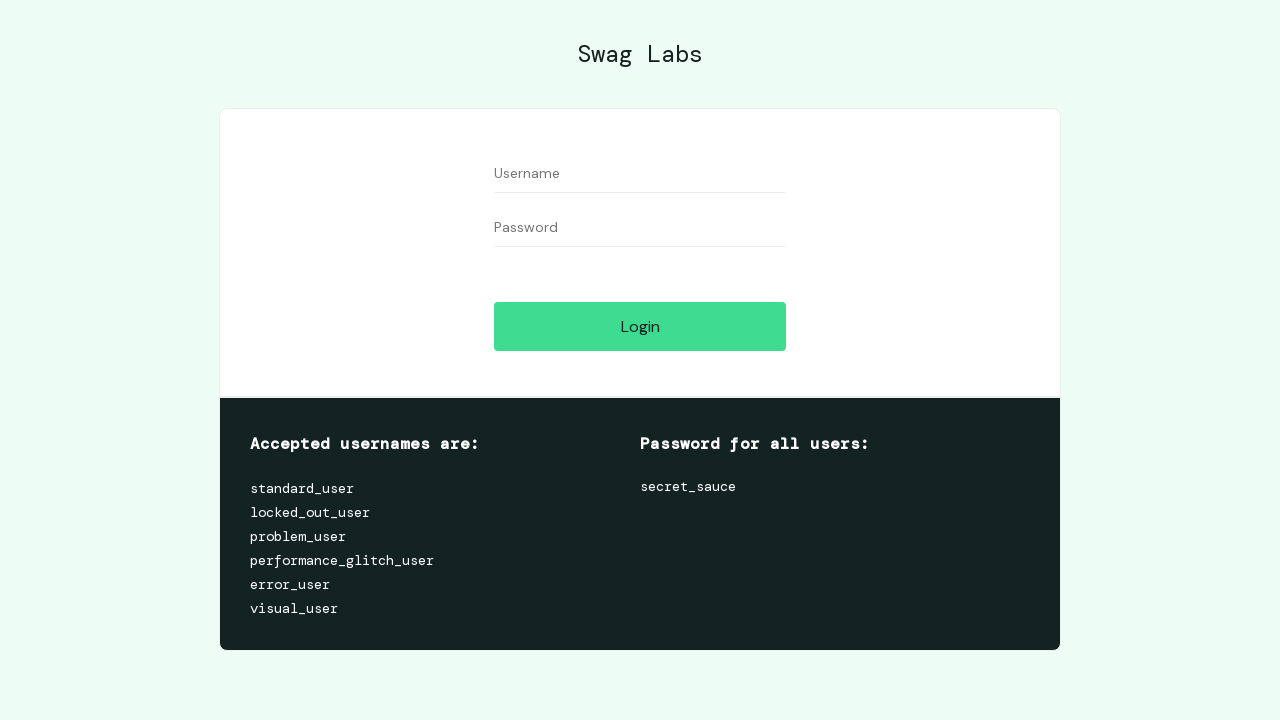

Retrieved bounding box size of login credentials heading
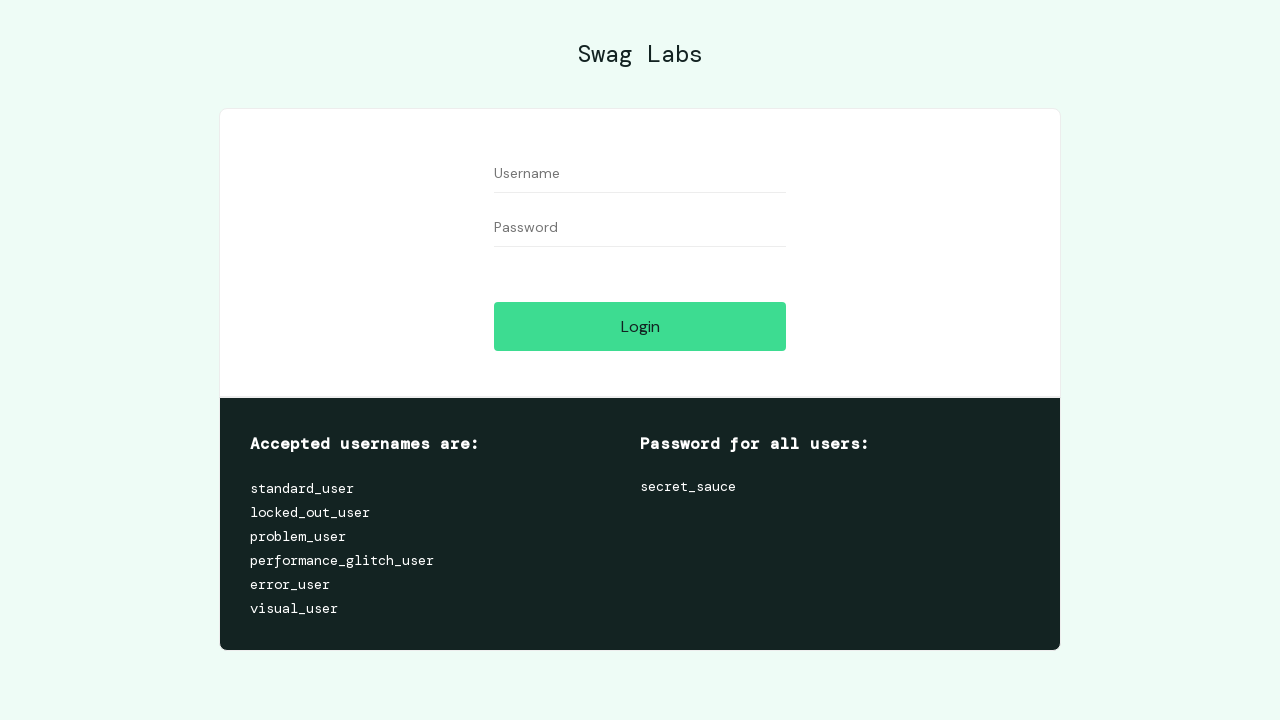

Retrieved bounding box location of login credentials heading
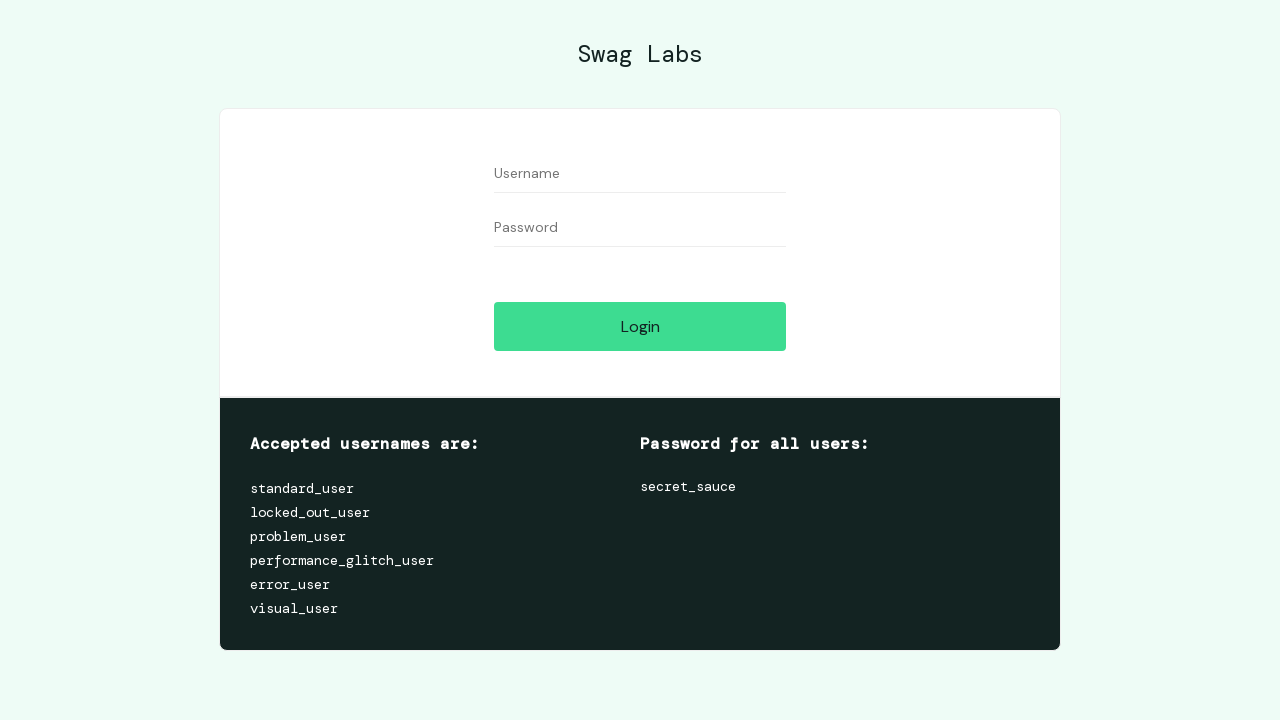

Retrieved tag name of login credentials element
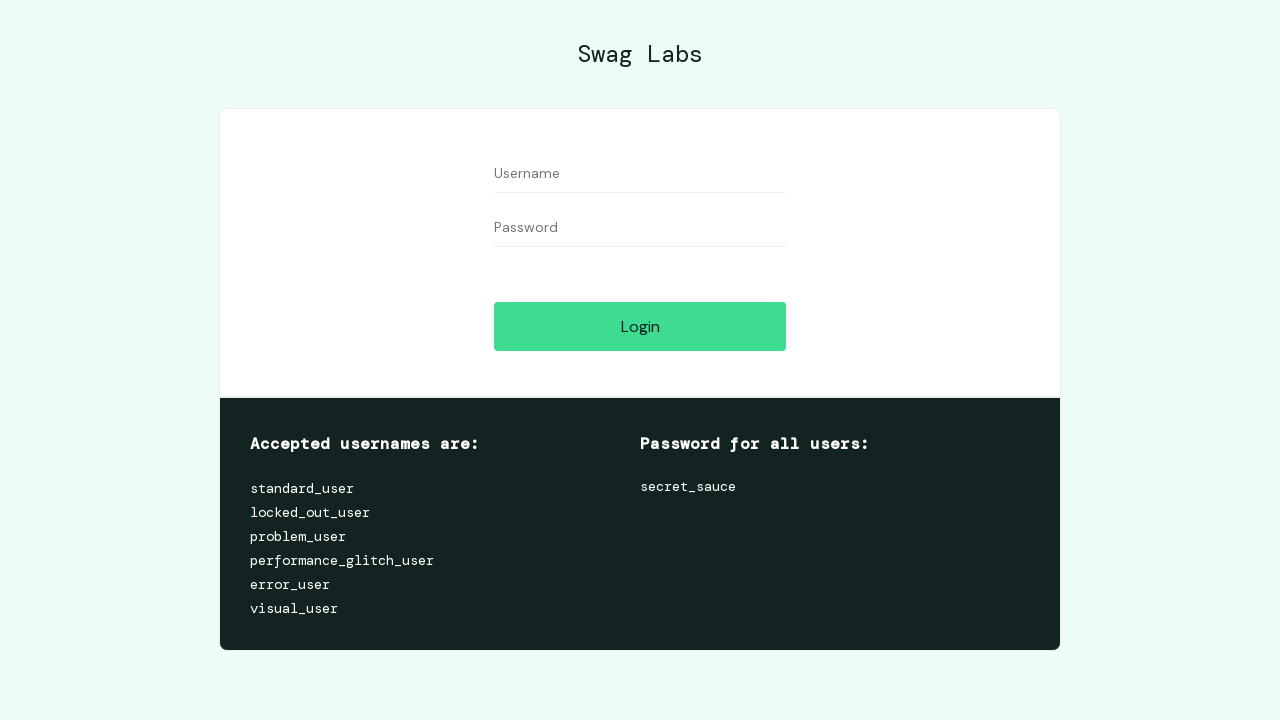

Checked if login credentials heading is visible
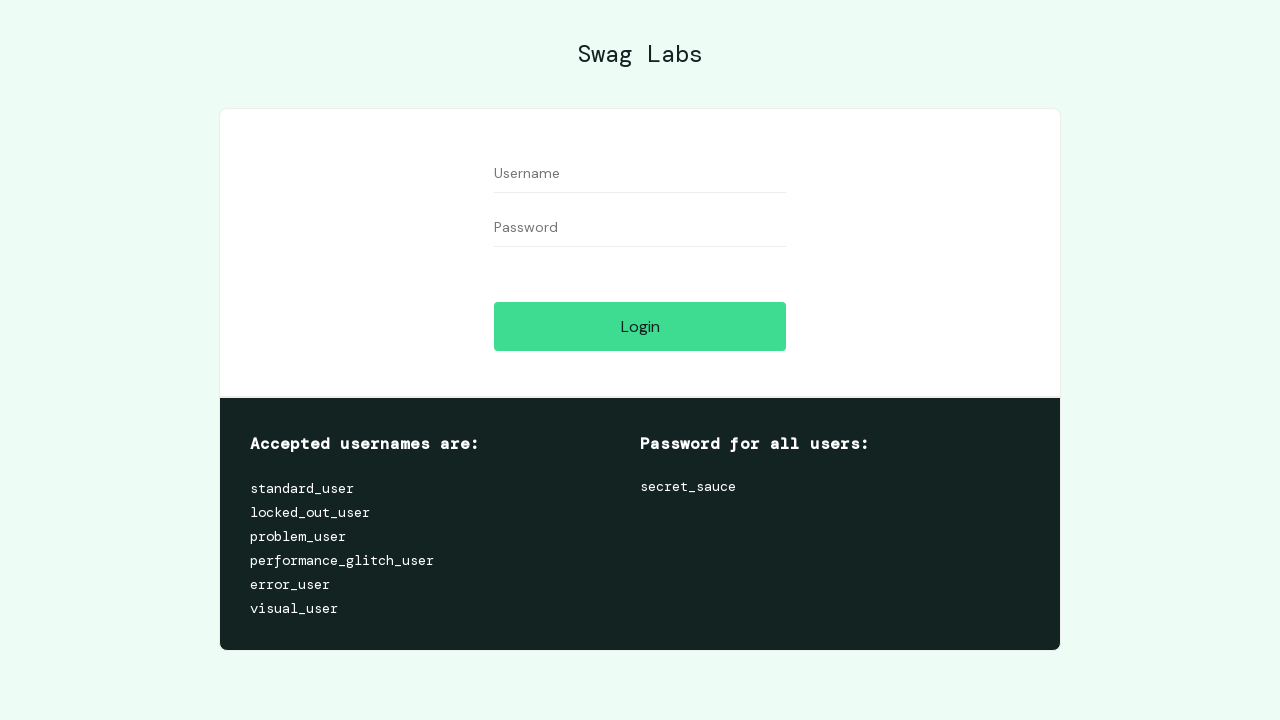

Checked if login credentials heading is enabled
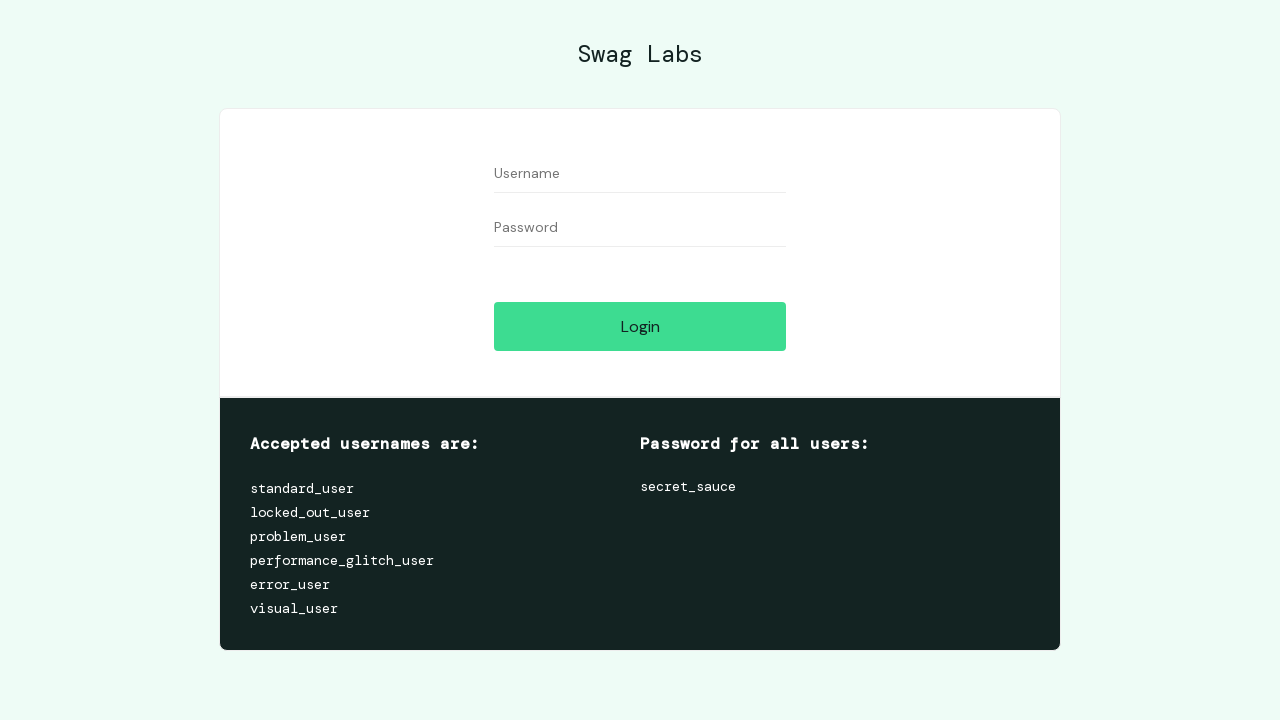

Set is_selected to False as h4 elements cannot be selected
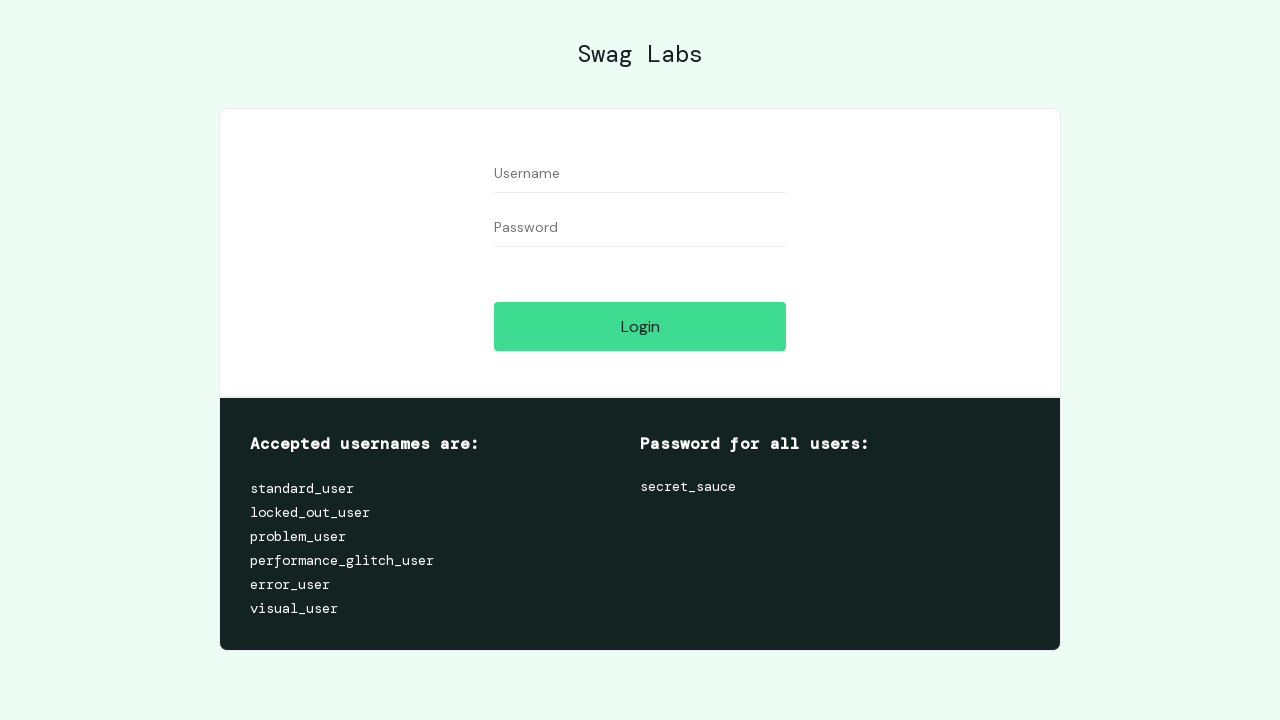

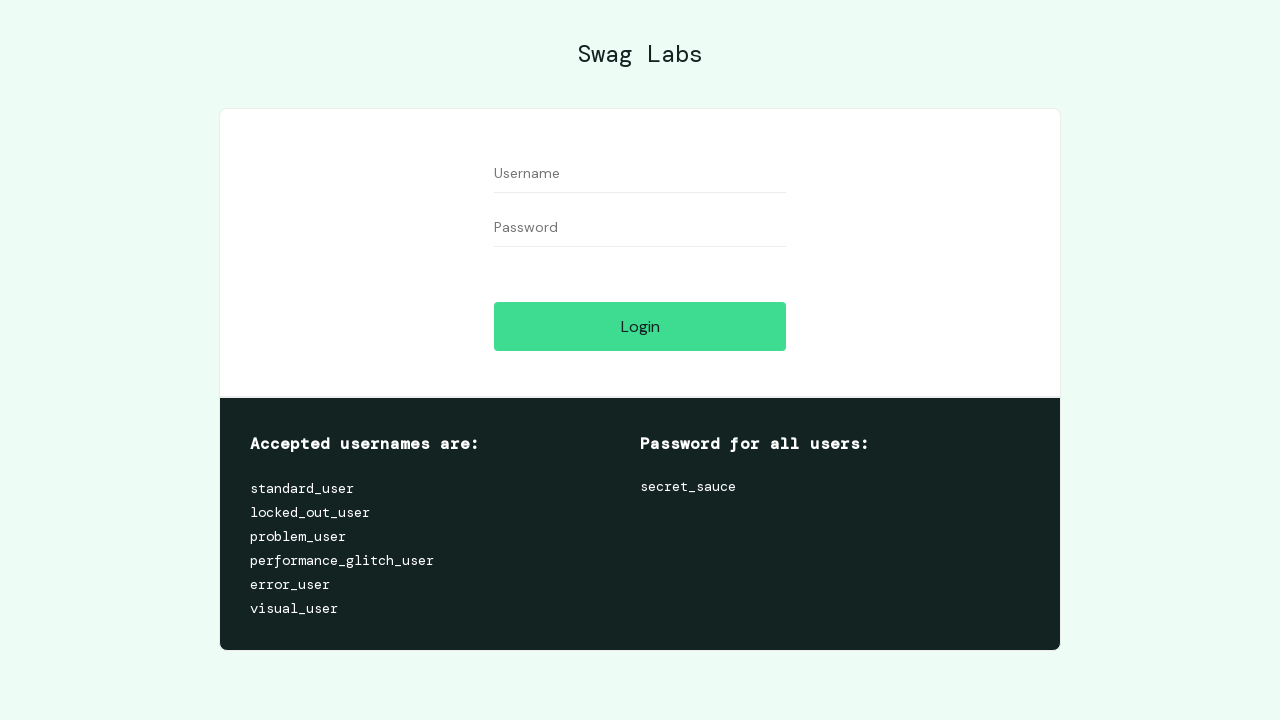